Tests dynamic controls on a page by clicking Remove button, verifying "It's gone!" message appears, then clicking Add button and verifying "It's back!" message appears

Starting URL: https://the-internet.herokuapp.com/dynamic_controls

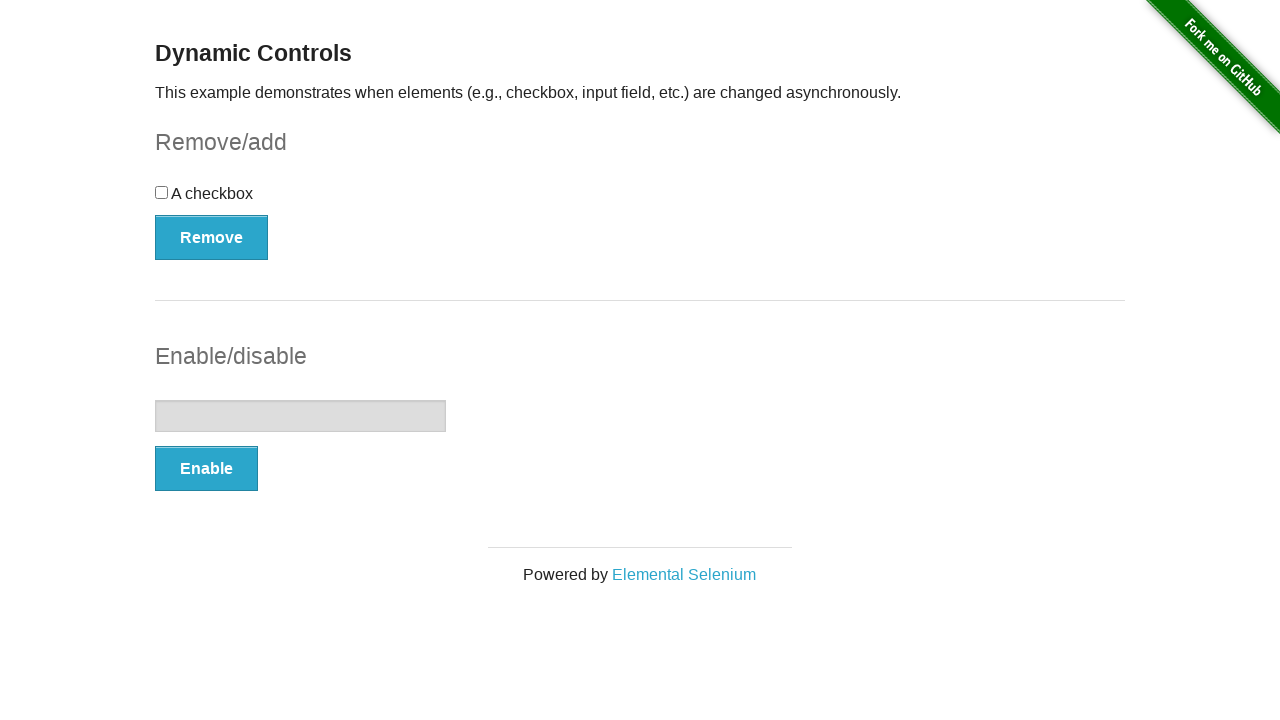

Clicked Remove button at (212, 237) on xpath=//*[text()='Remove']
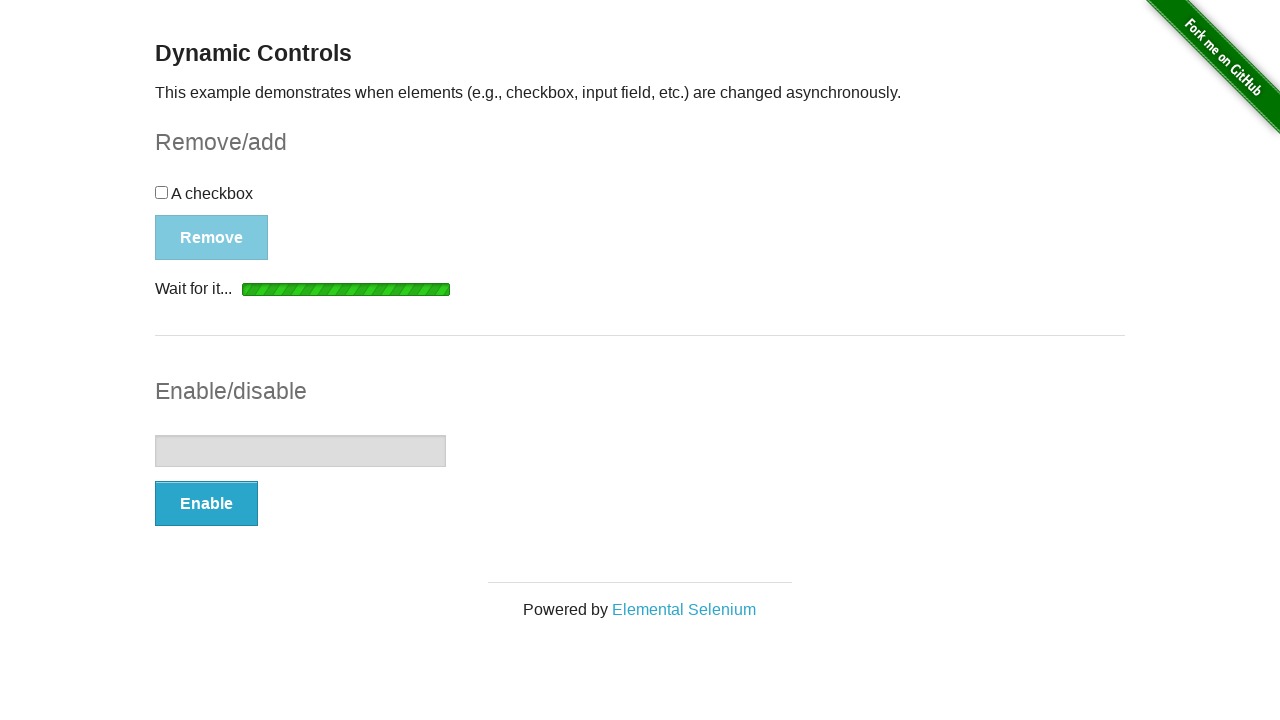

Waited for message element to be visible
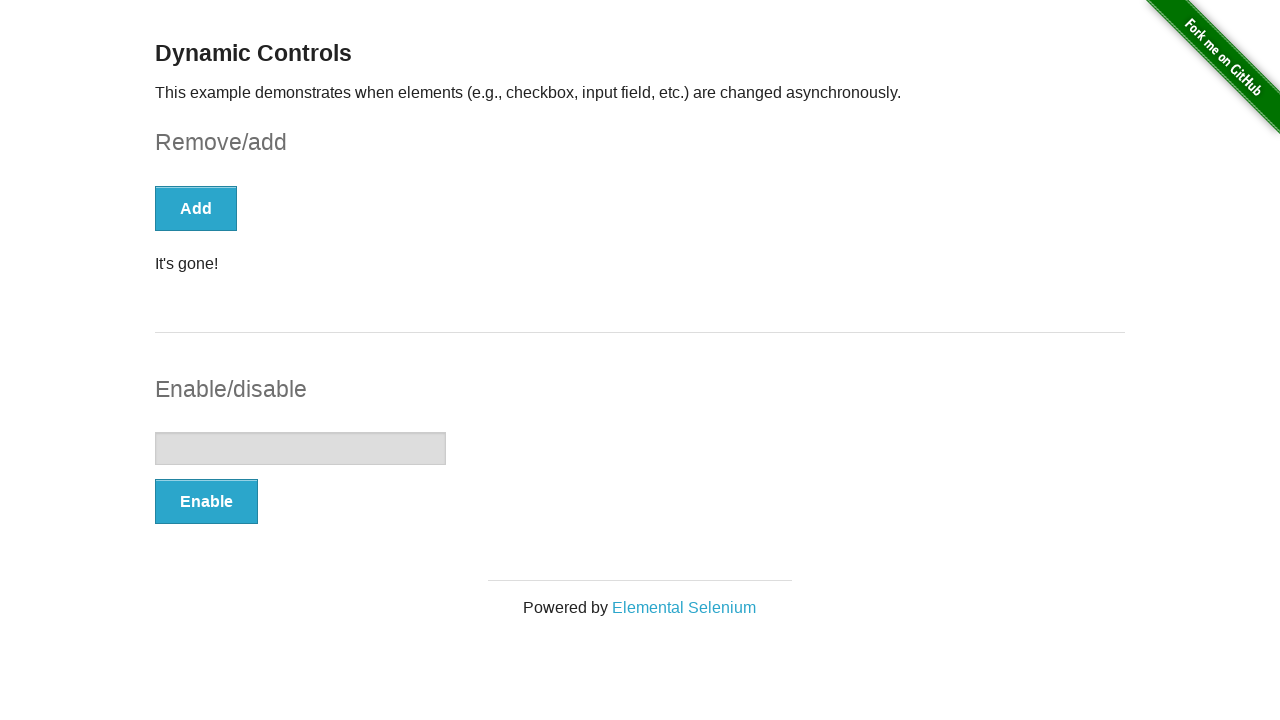

Verified 'It's gone!' message is visible
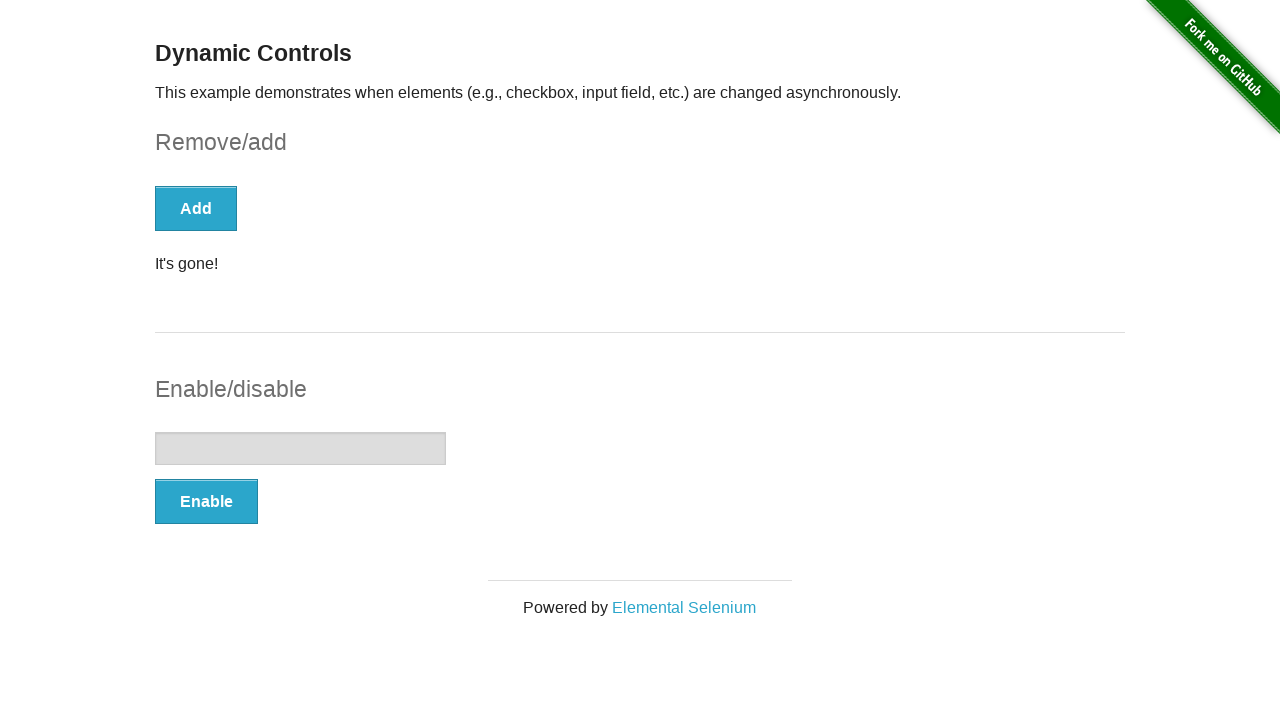

Clicked Add button at (196, 208) on button[type='button']:first-of-type
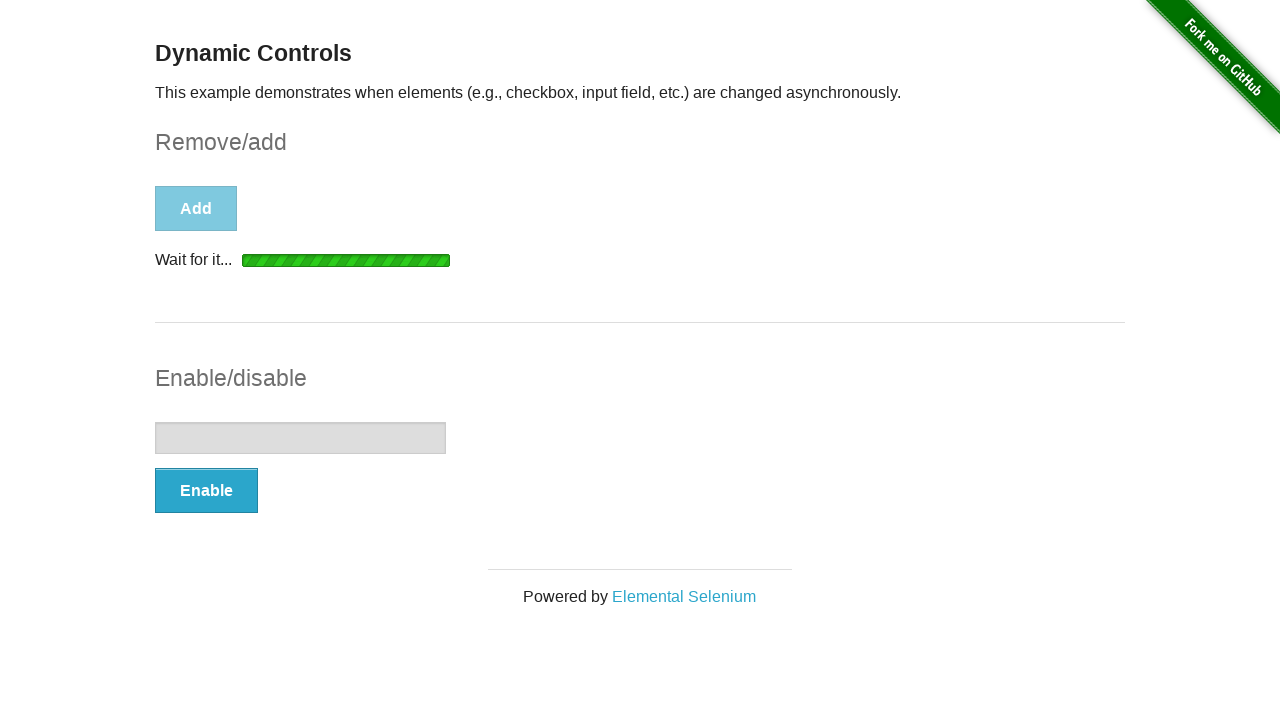

Waited for message element to be visible after adding
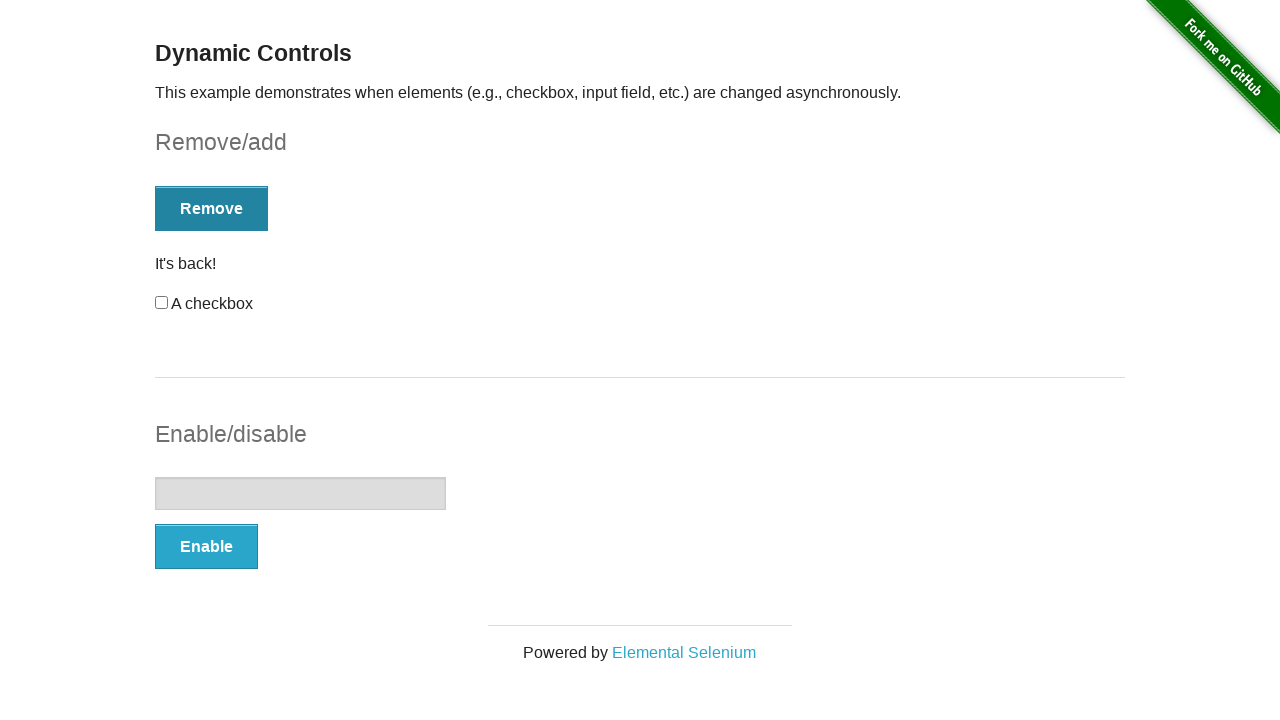

Verified 'It's back!' message is visible
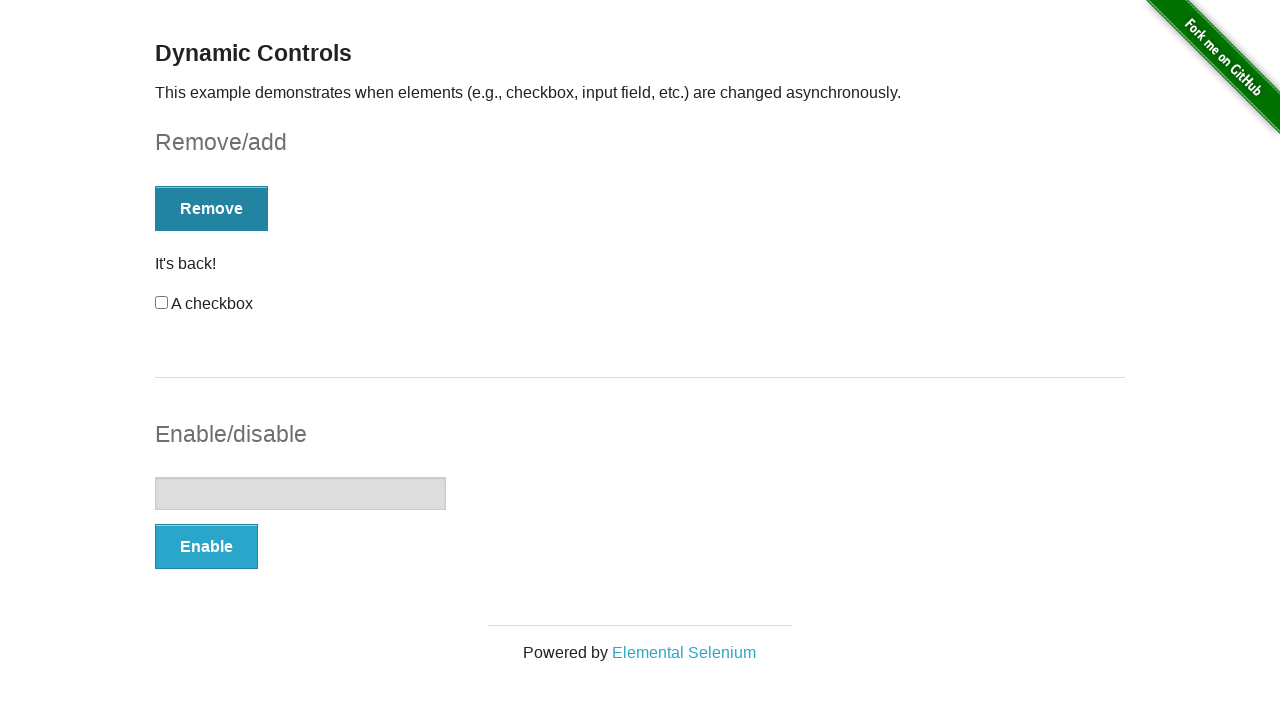

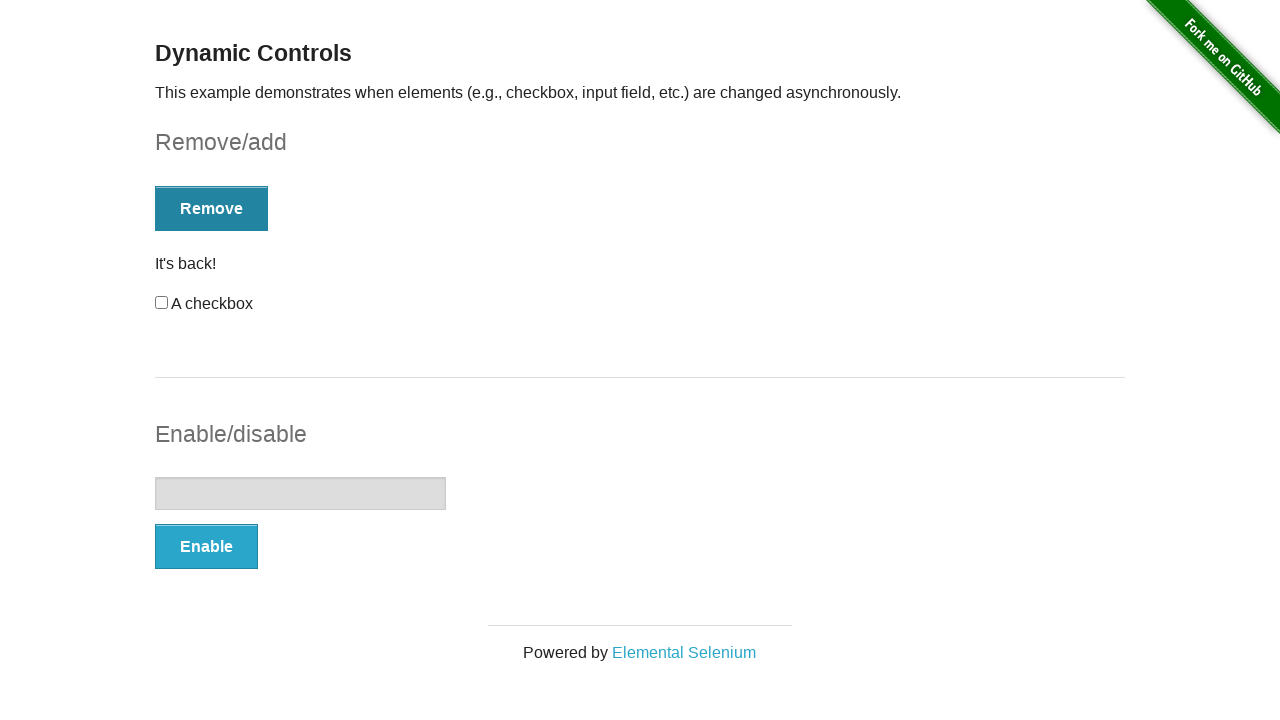